Tests jQuery UI droppable functionality by switching to an iframe and performing a drag-and-drop operation between two elements

Starting URL: https://jqueryui.com/droppable/

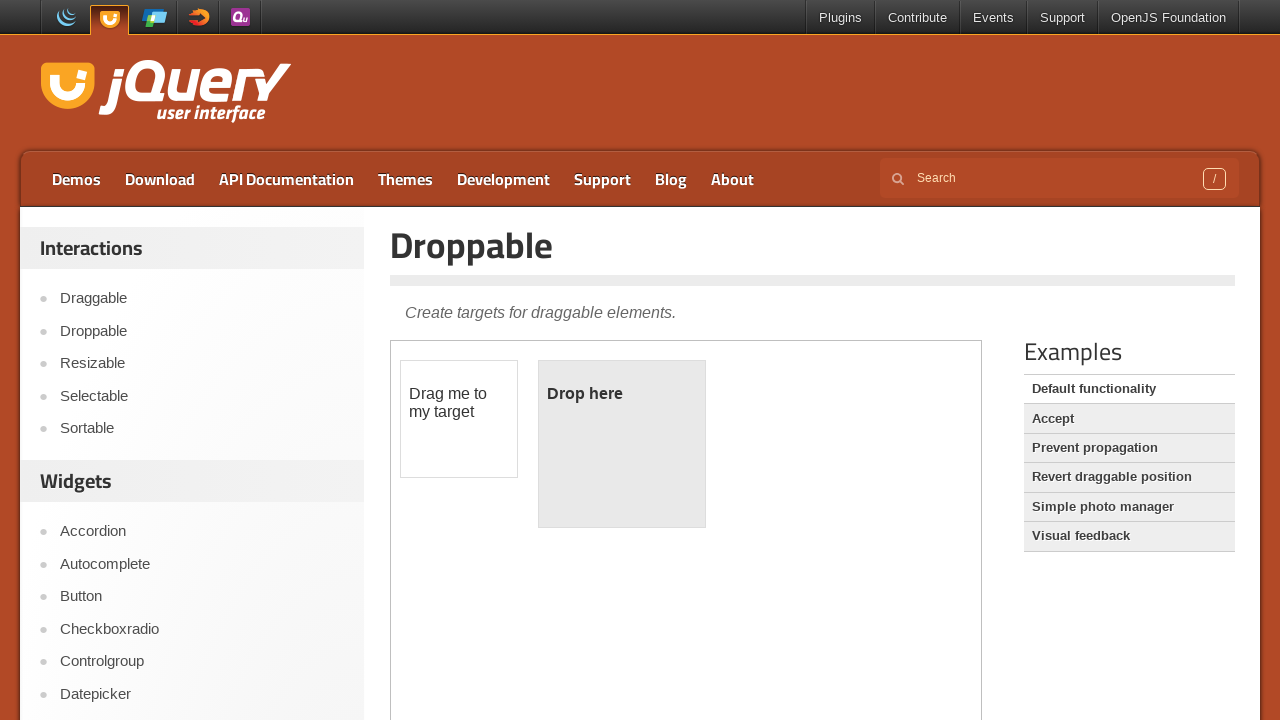

Retrieved title text from main page entry
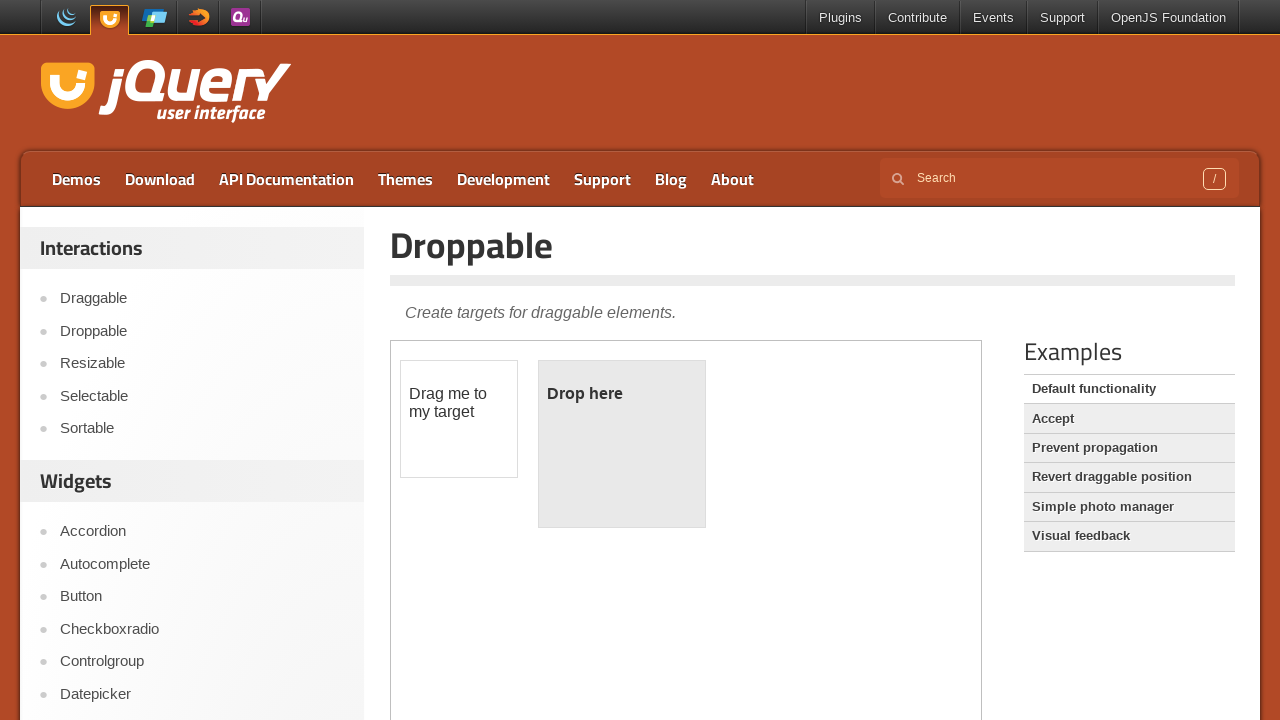

Located and switched to demo iframe
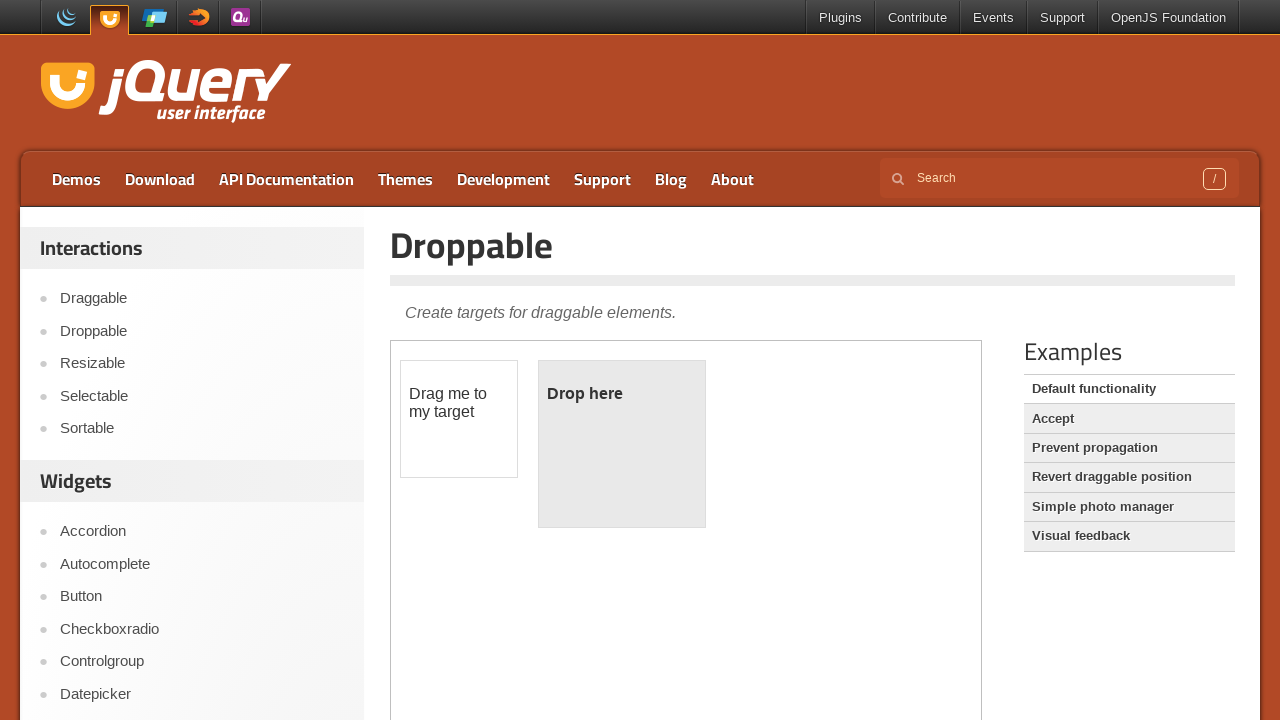

Retrieved text from draggable element
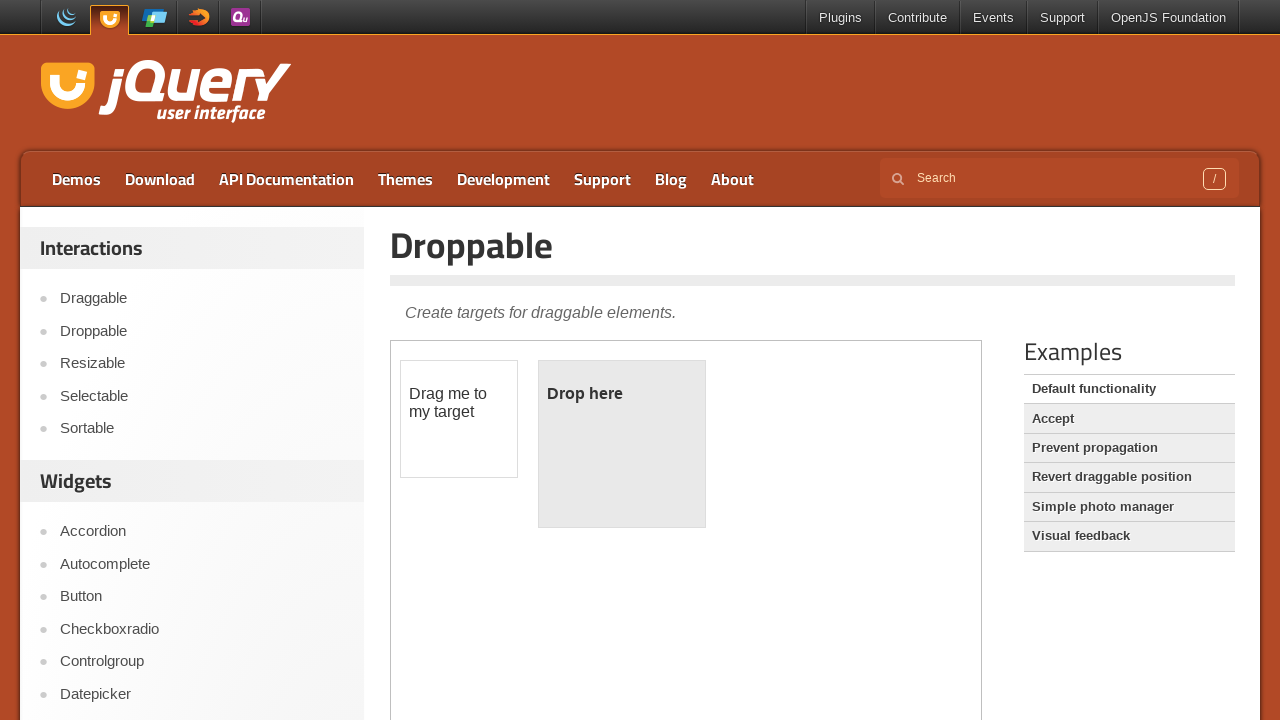

Performed drag-and-drop operation from draggable to droppable element at (622, 444)
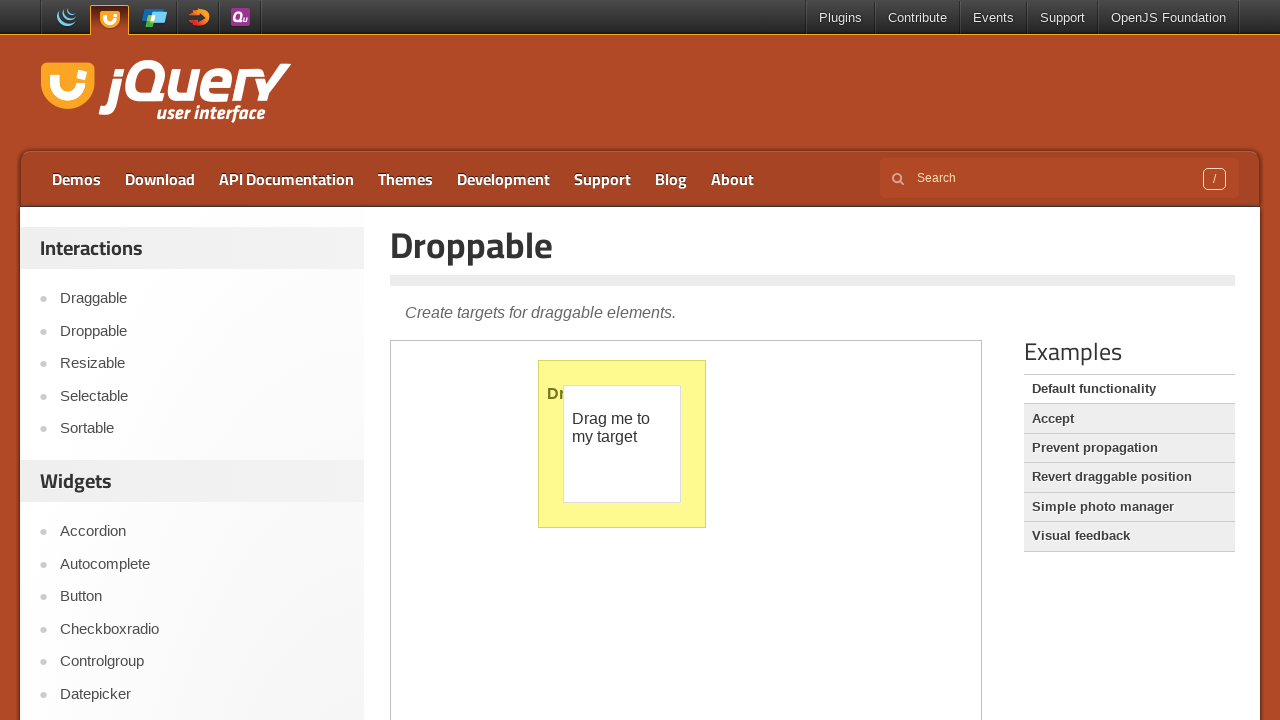

Waited 5 seconds for drag-and-drop operation to complete
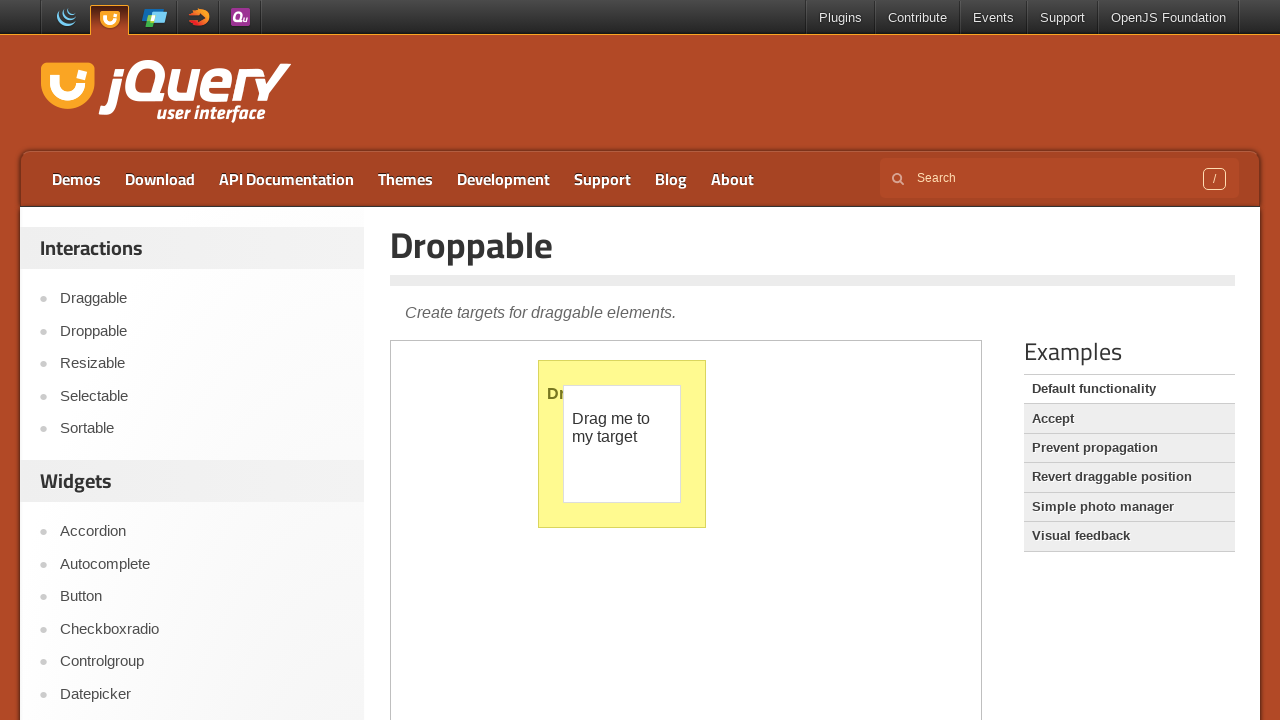

Retrieved title text from main page after drag-and-drop operation
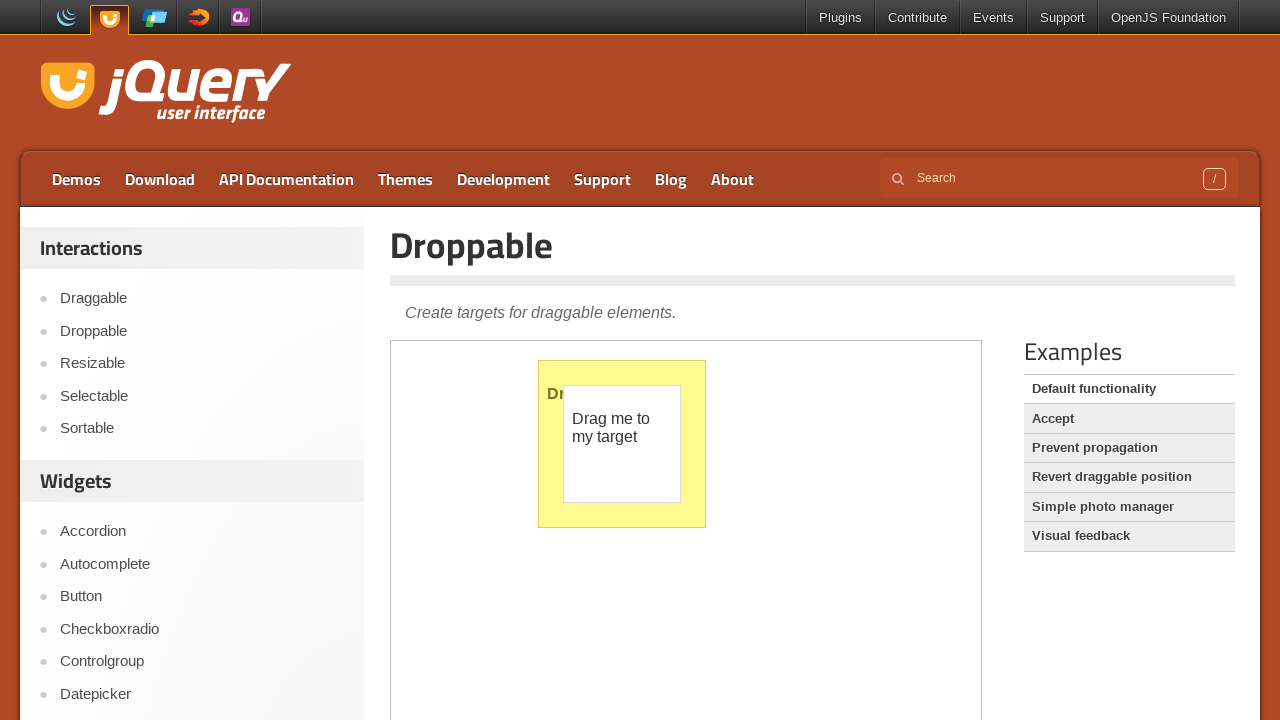

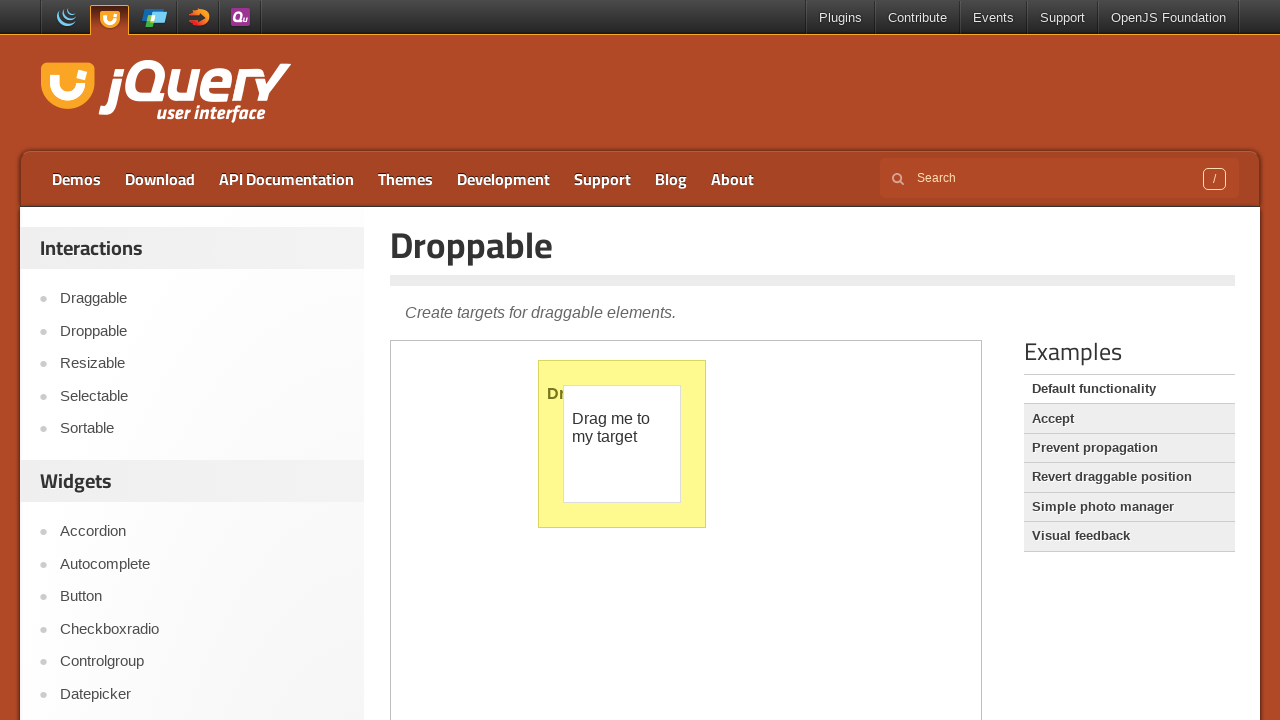